Navigates to example.com, finds the first anchor link element on the page, and clicks it to navigate to the linked page.

Starting URL: https://example.com

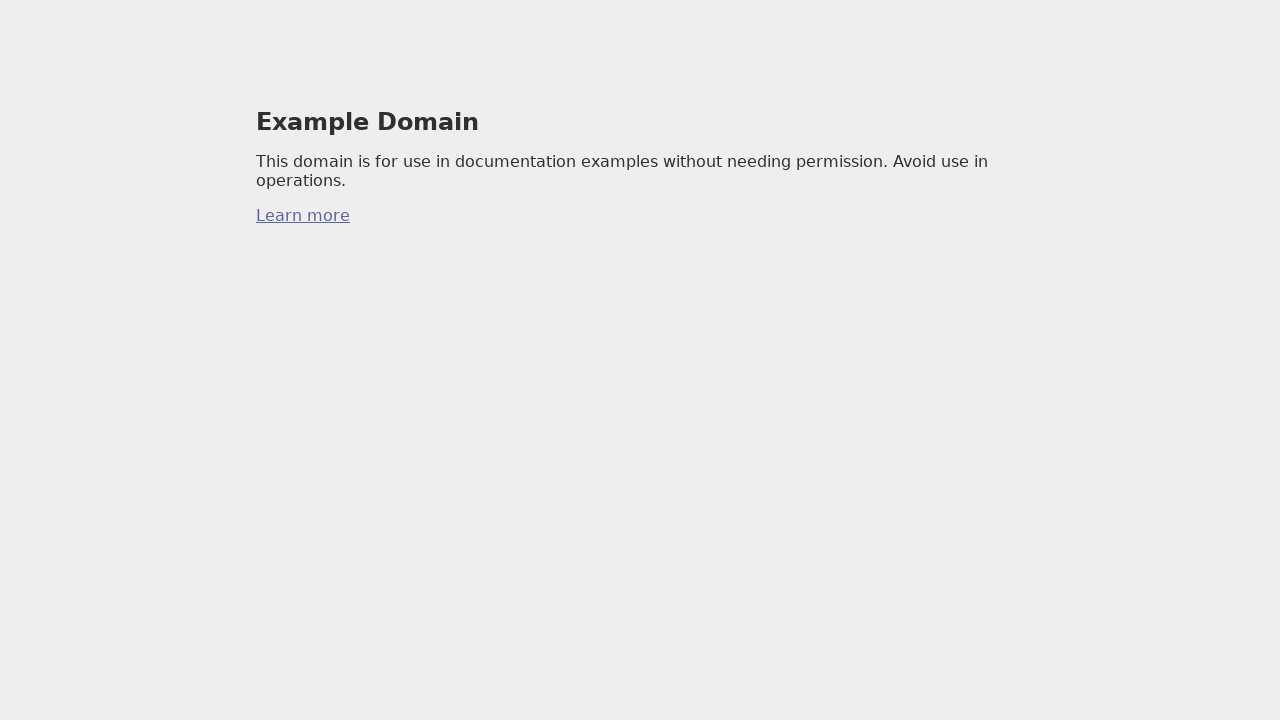

Navigated to https://example.com
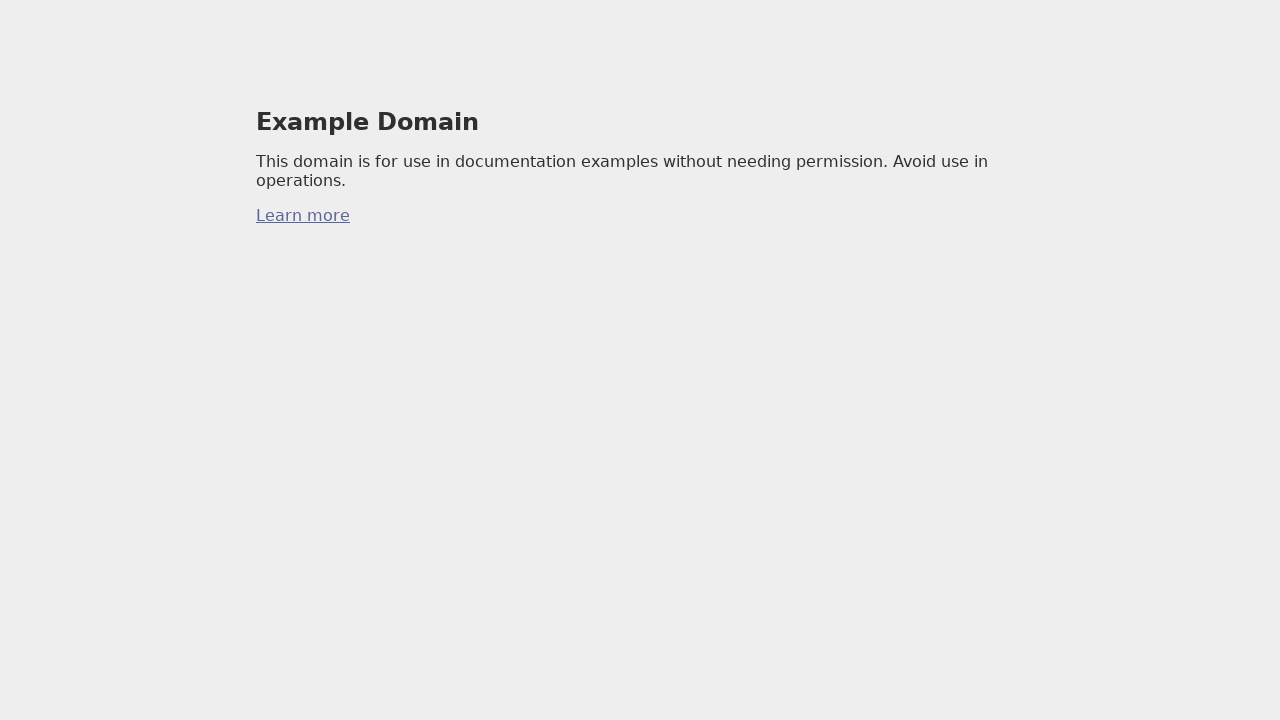

Found the first anchor link element on the page
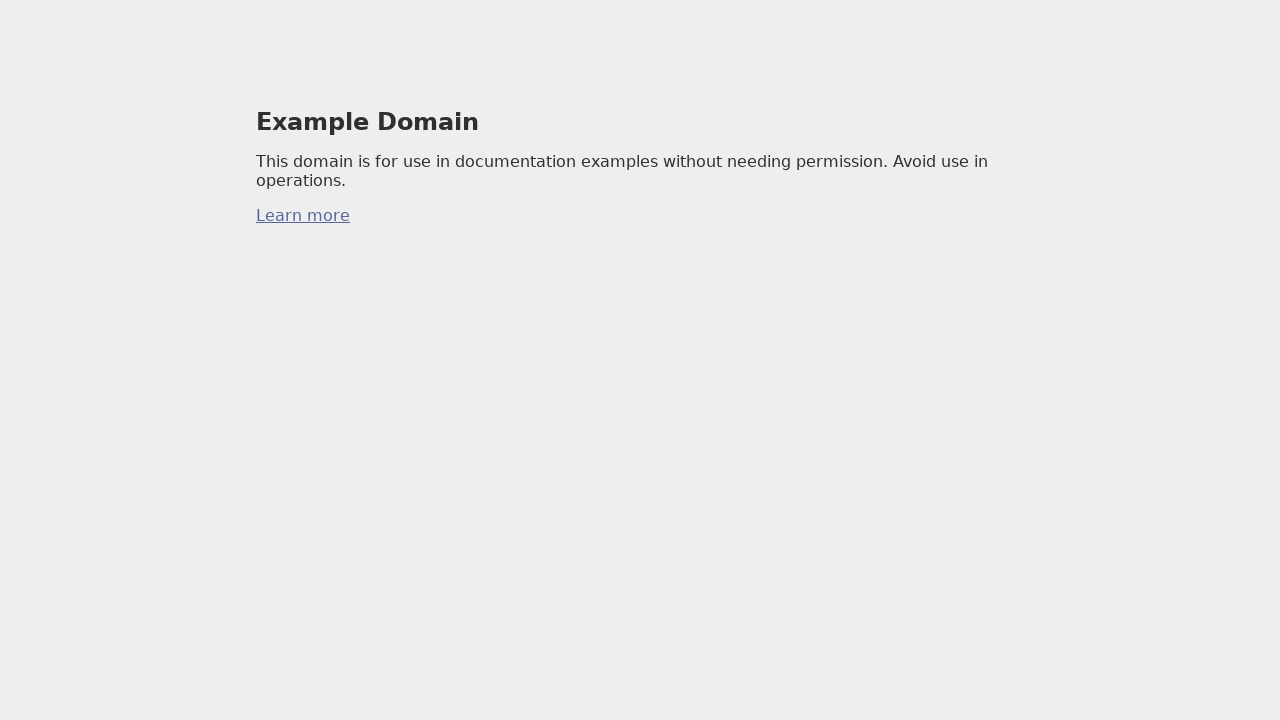

Clicked the first anchor link to navigate to linked page
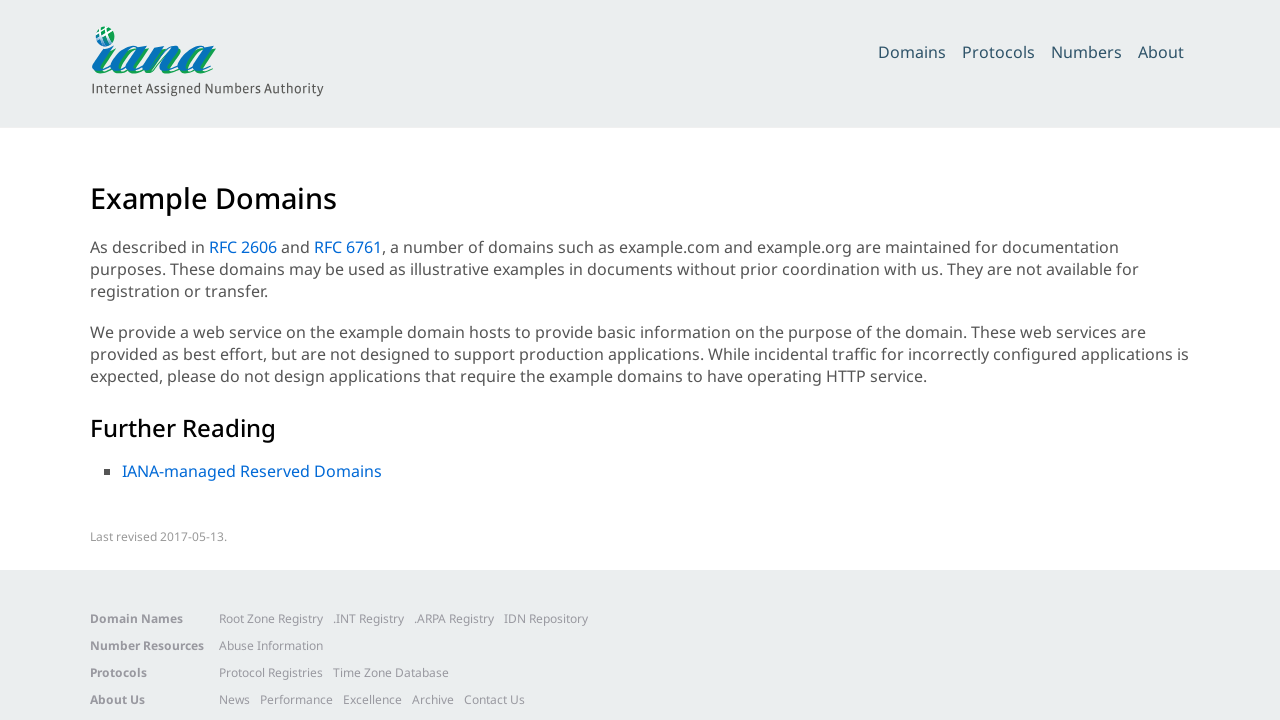

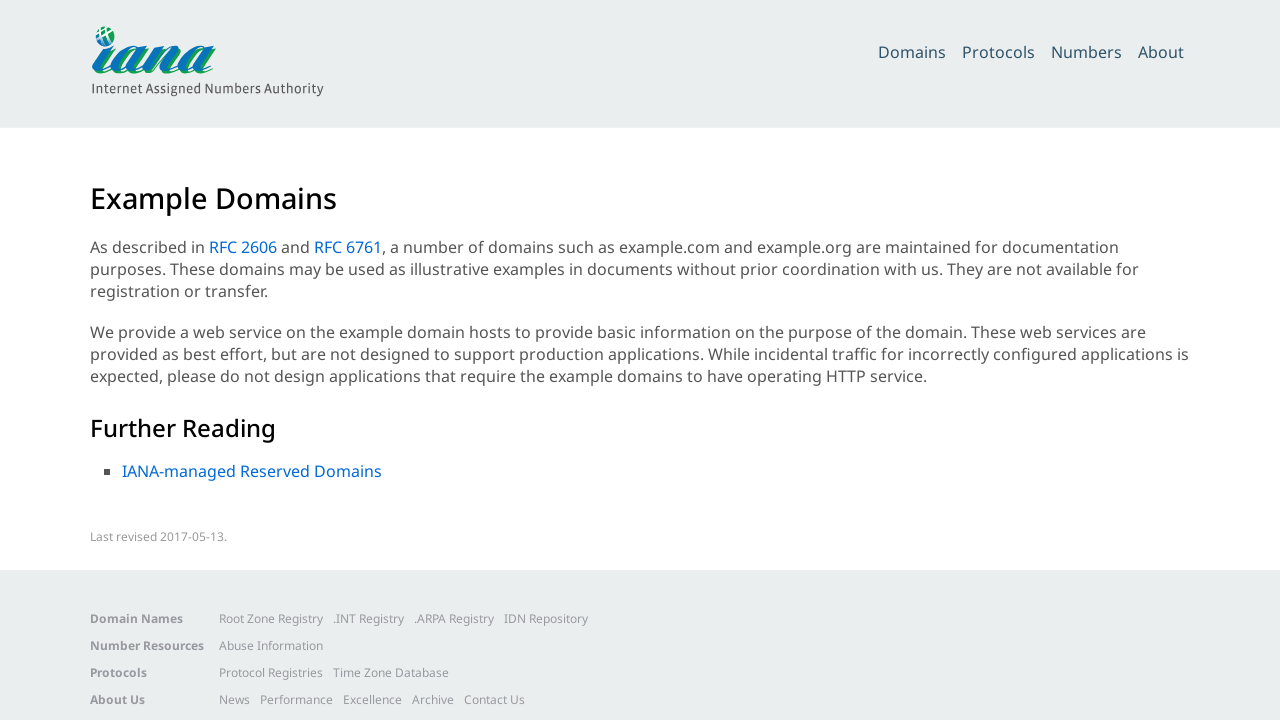